Tests JavaScript alerts by clicking buttons and handling alert, confirm, and prompt dialogs

Starting URL: http://the-internet.herokuapp.com/javascript_alerts

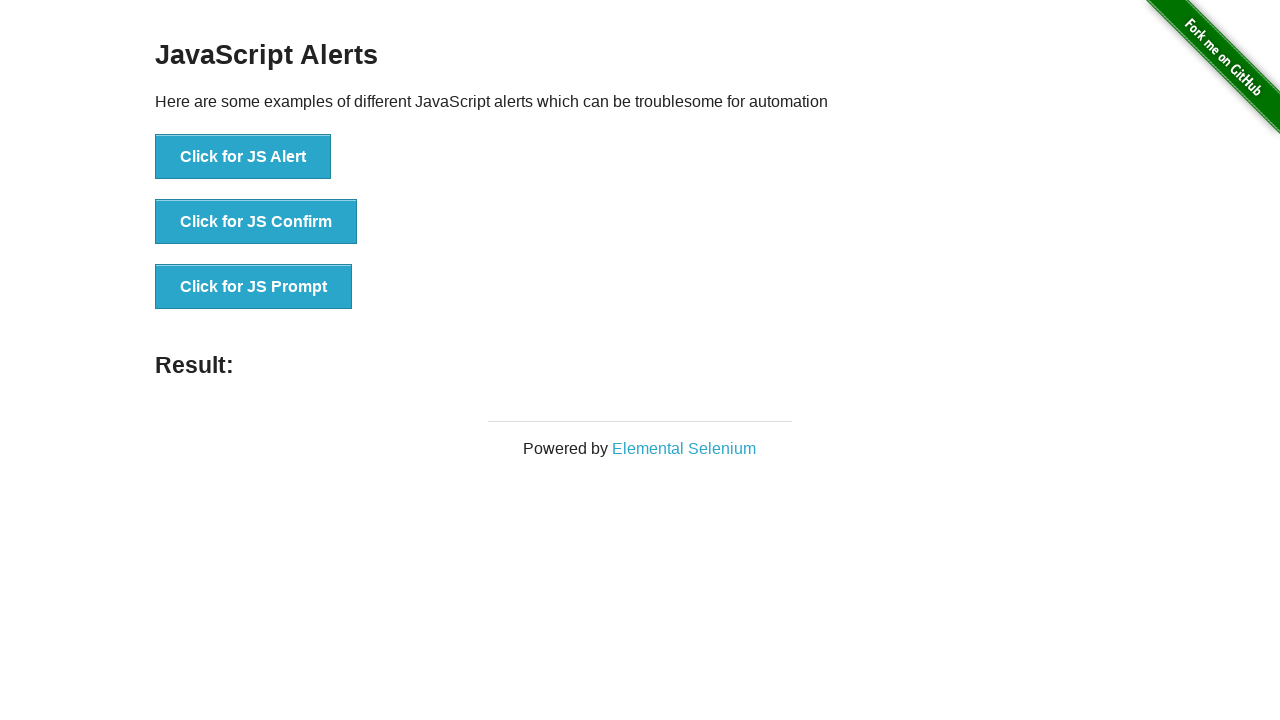

Set up dialog handler for alerts, confirms, and prompts
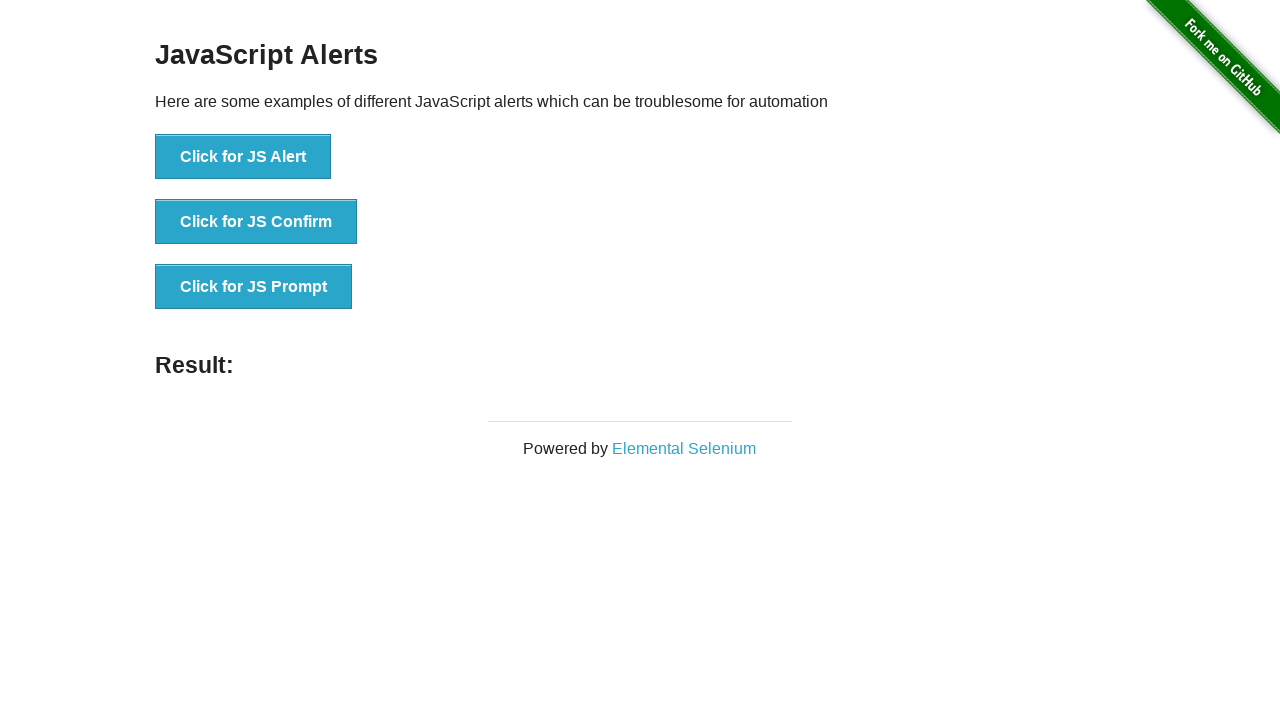

Clicked first button to trigger JavaScript alert at (243, 157) on xpath=/html/body/div[2]/div/div/ul/li[1]/button
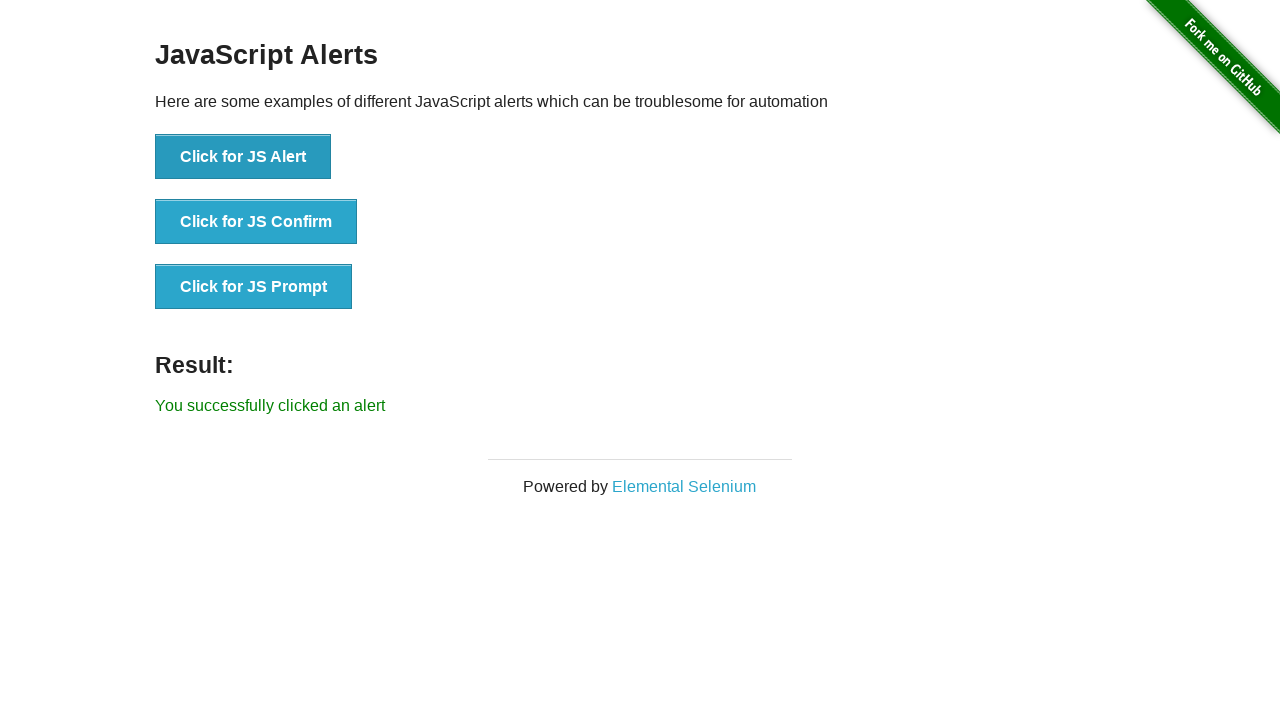

Alert dialog handled and result displayed
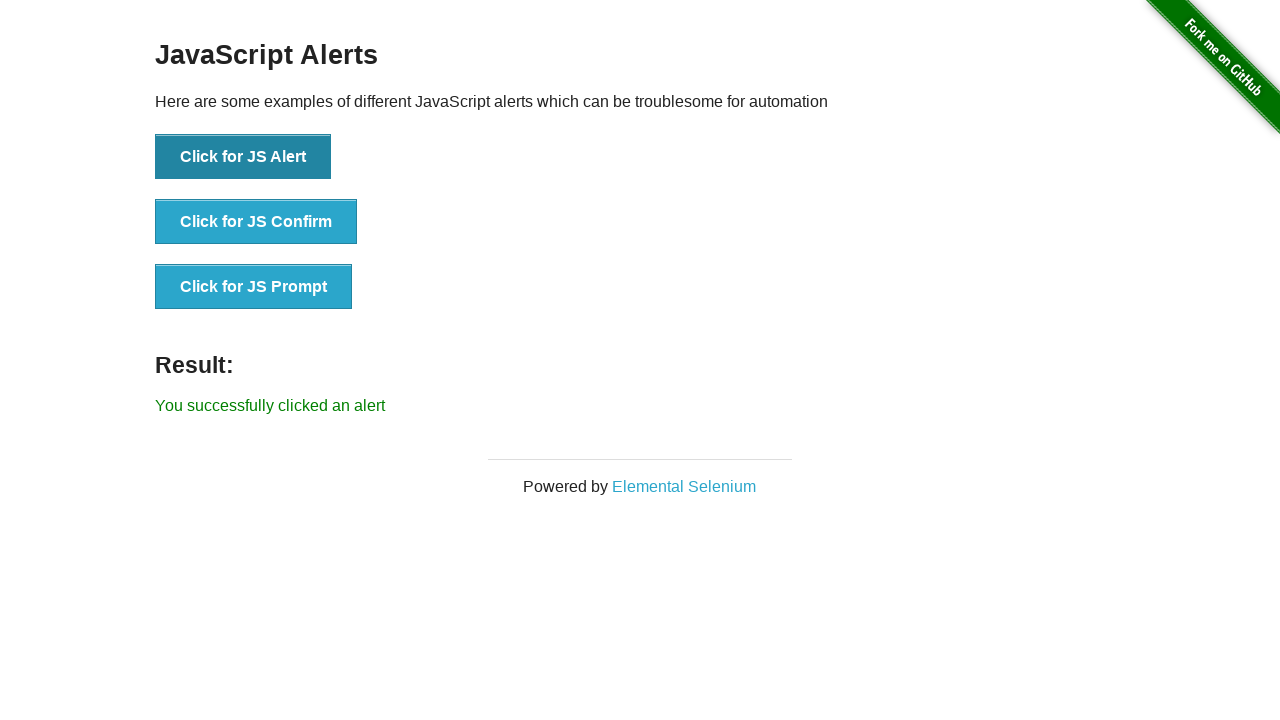

Clicked second button to trigger JavaScript confirm dialog at (256, 222) on xpath=/html/body/div[2]/div/div/ul/li[2]/button
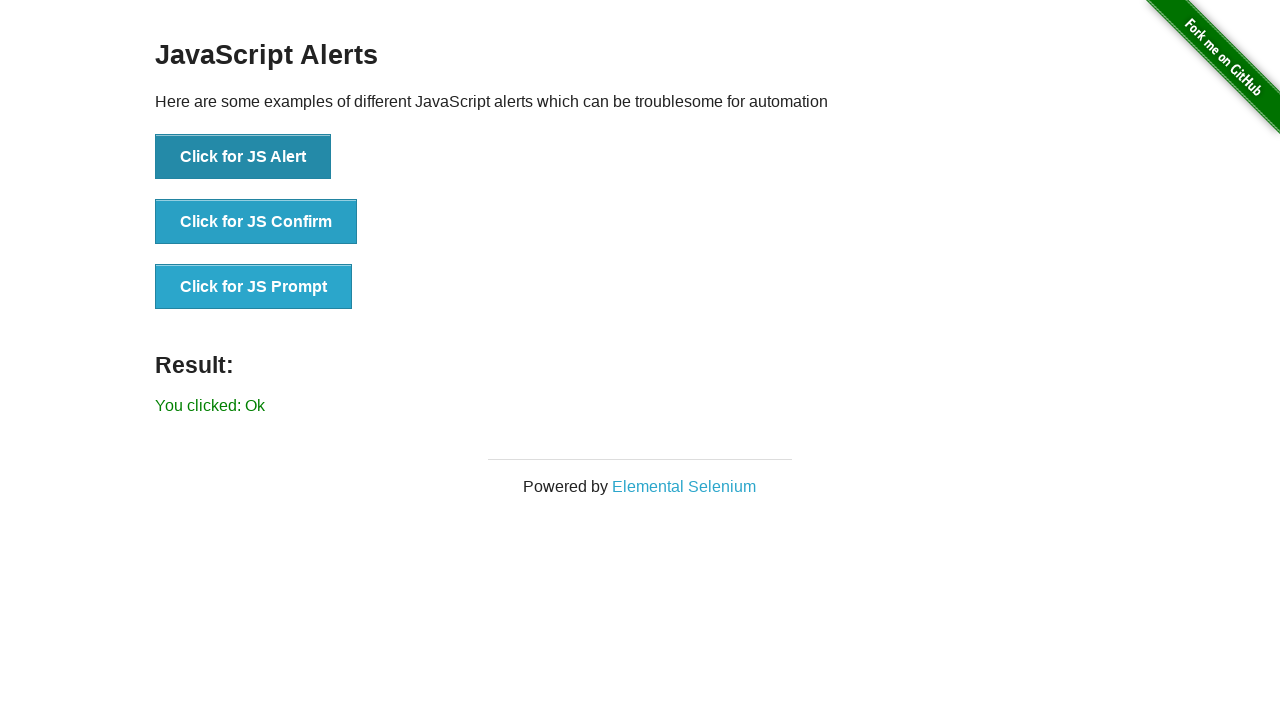

Confirm dialog handled and result displayed
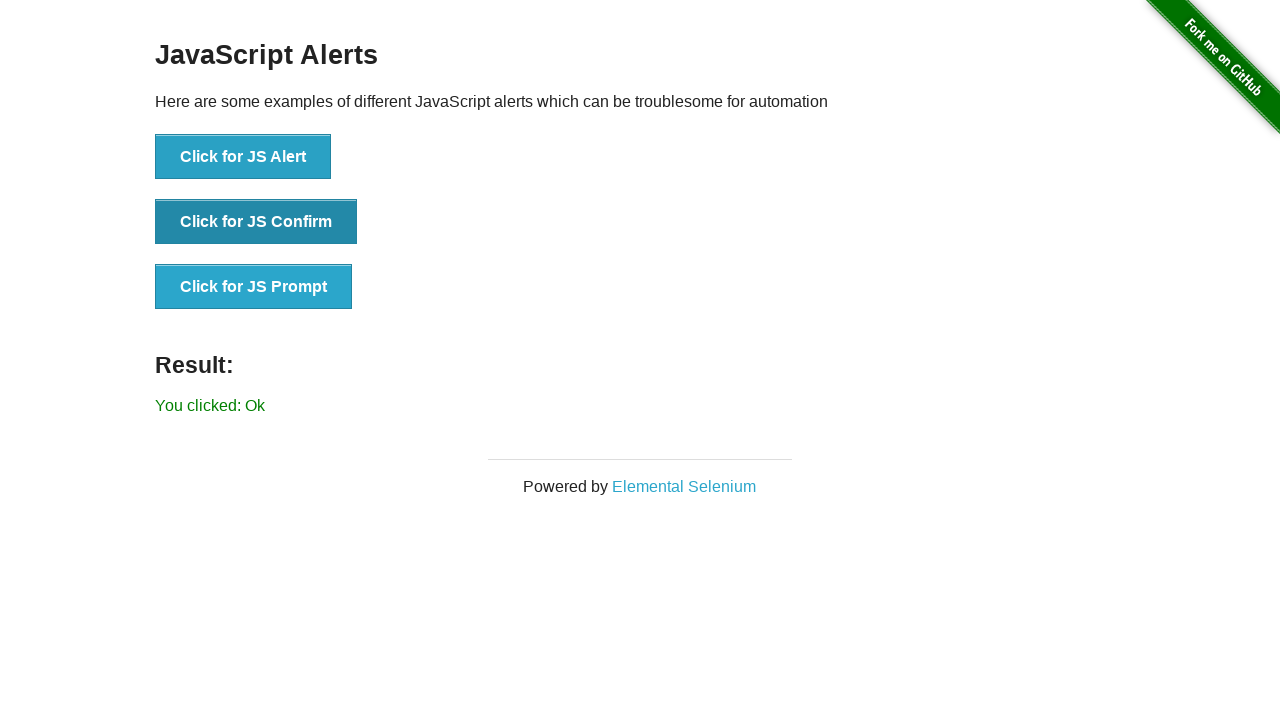

Clicked third button to trigger JavaScript prompt dialog at (254, 287) on xpath=/html/body/div[2]/div/div/ul/li[3]/button
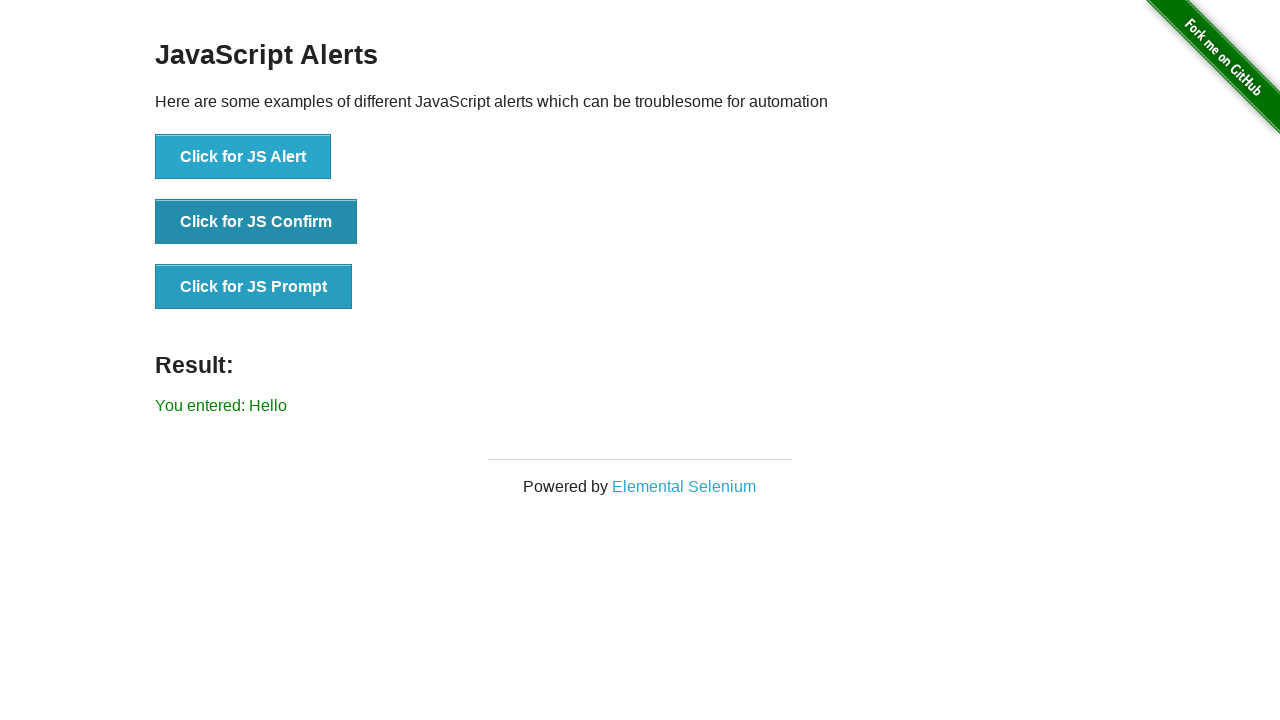

Prompt dialog handled with input 'Hello' and result displayed
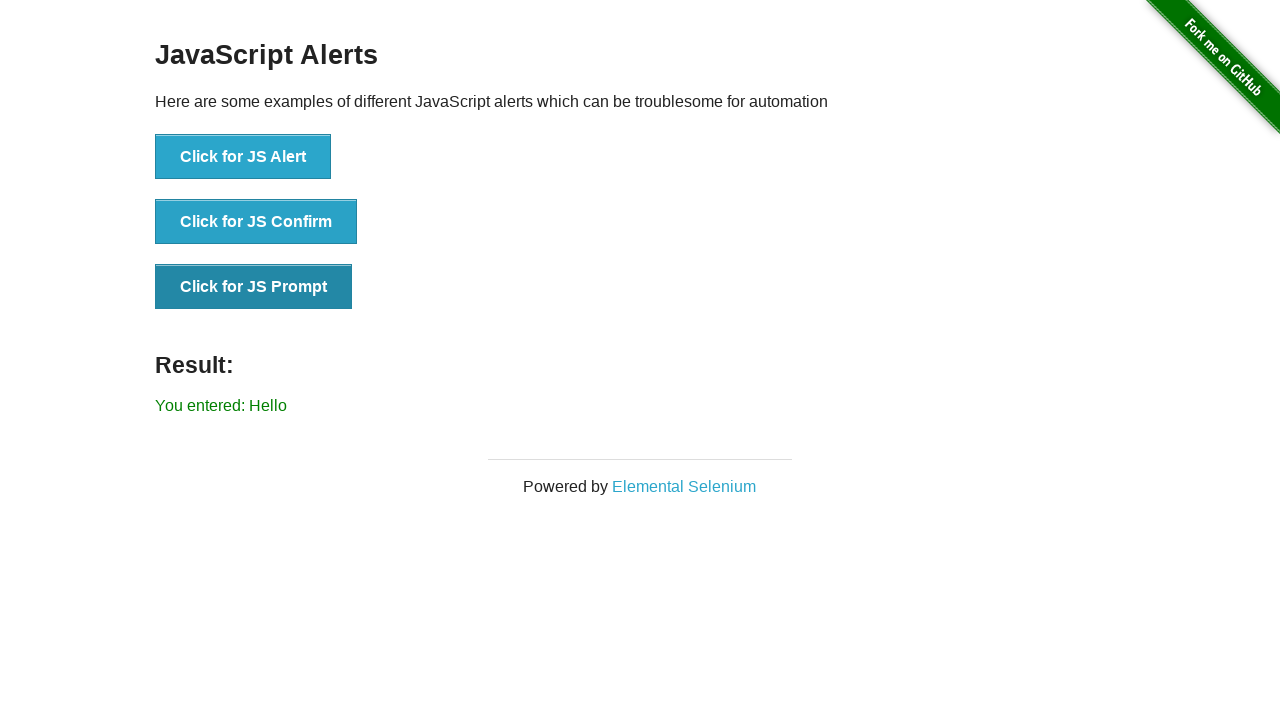

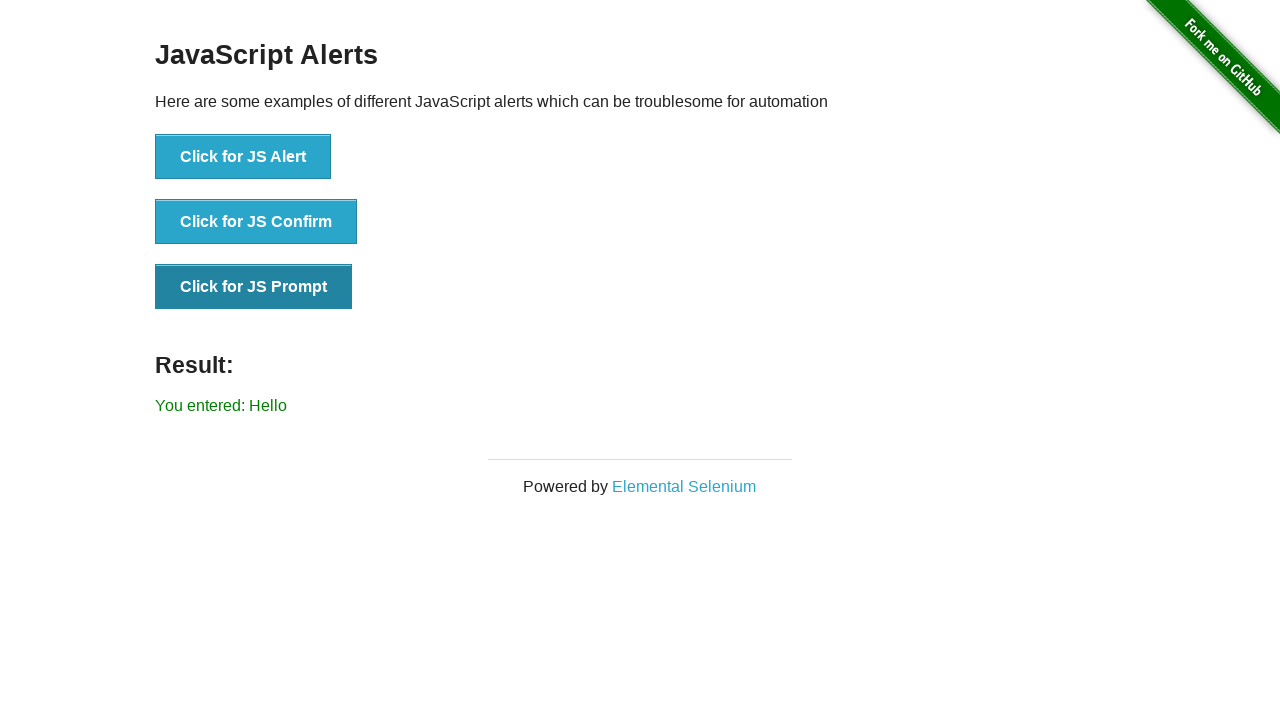